Tests the enabled/disabled state of form elements by checking the round trip radio button and verifying that related date fields become enabled

Starting URL: https://rahulshettyacademy.com/dropdownsPractise/

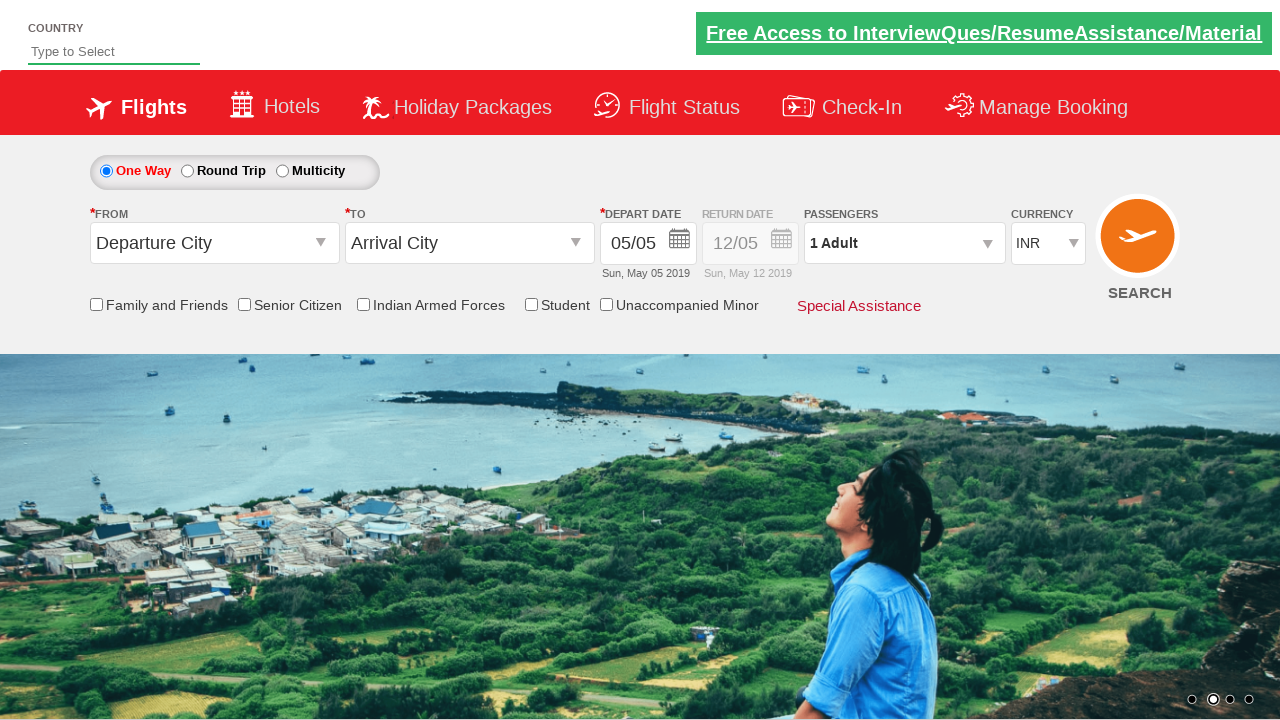

Retrieved initial style of return date div
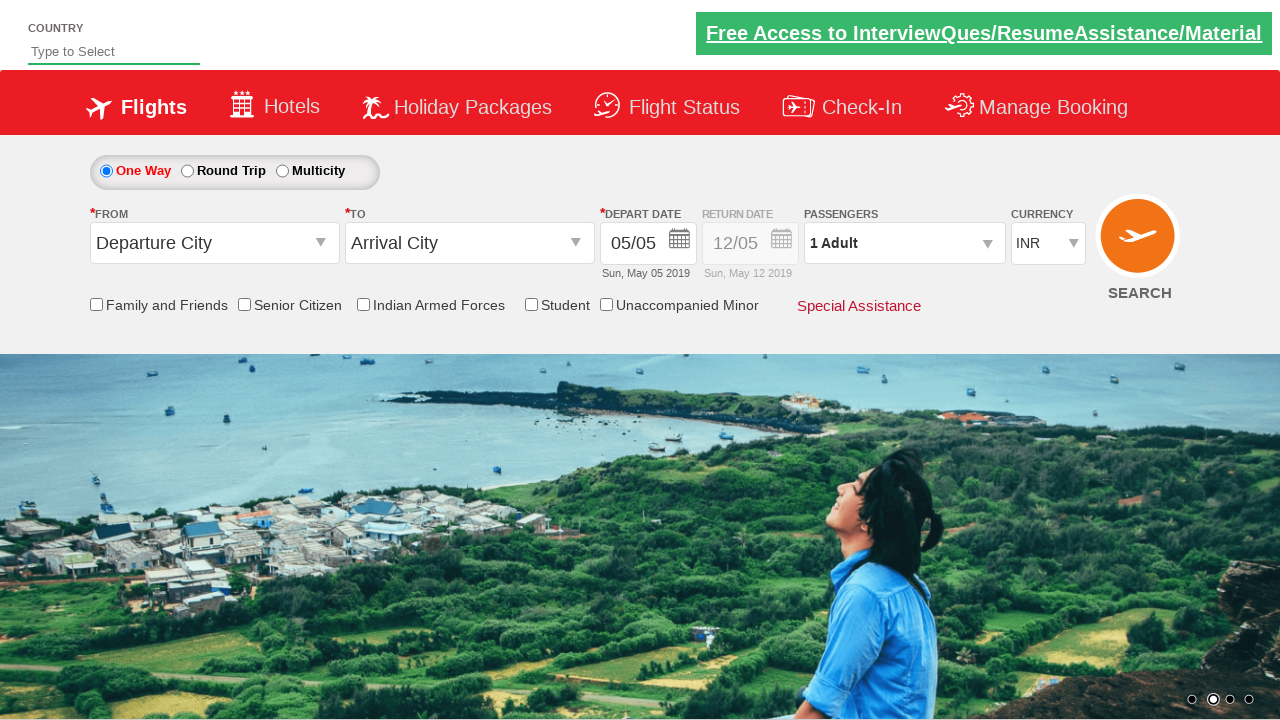

Verified return date div is disabled with opacity 0.5
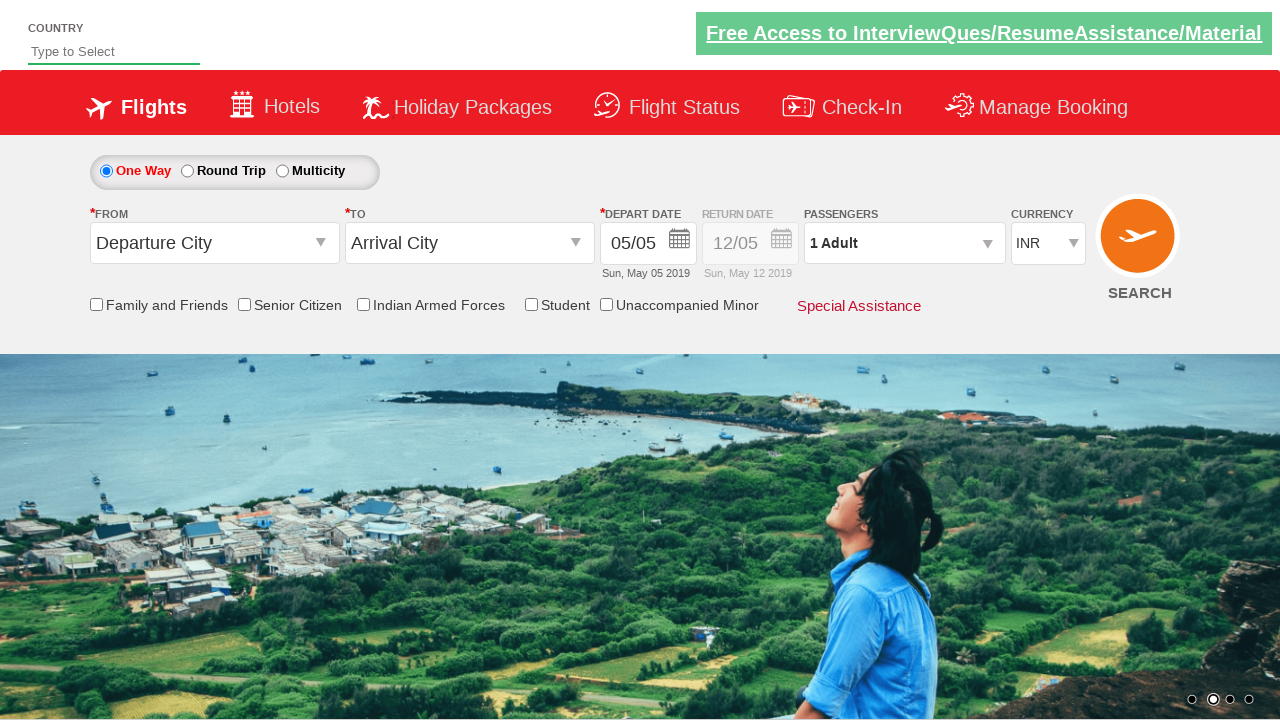

Clicked RoundTrip radio button to enable return date field at (187, 171) on input[value='RoundTrip']
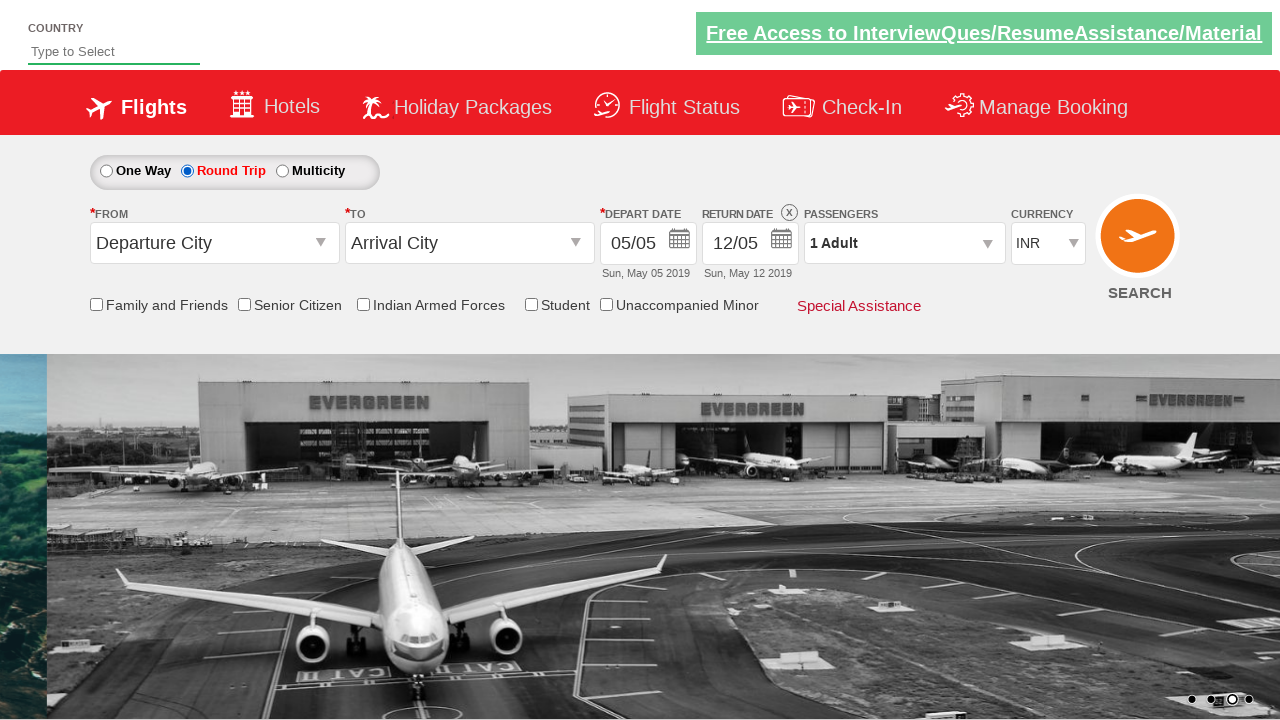

Retrieved updated style of return date div after clicking RoundTrip
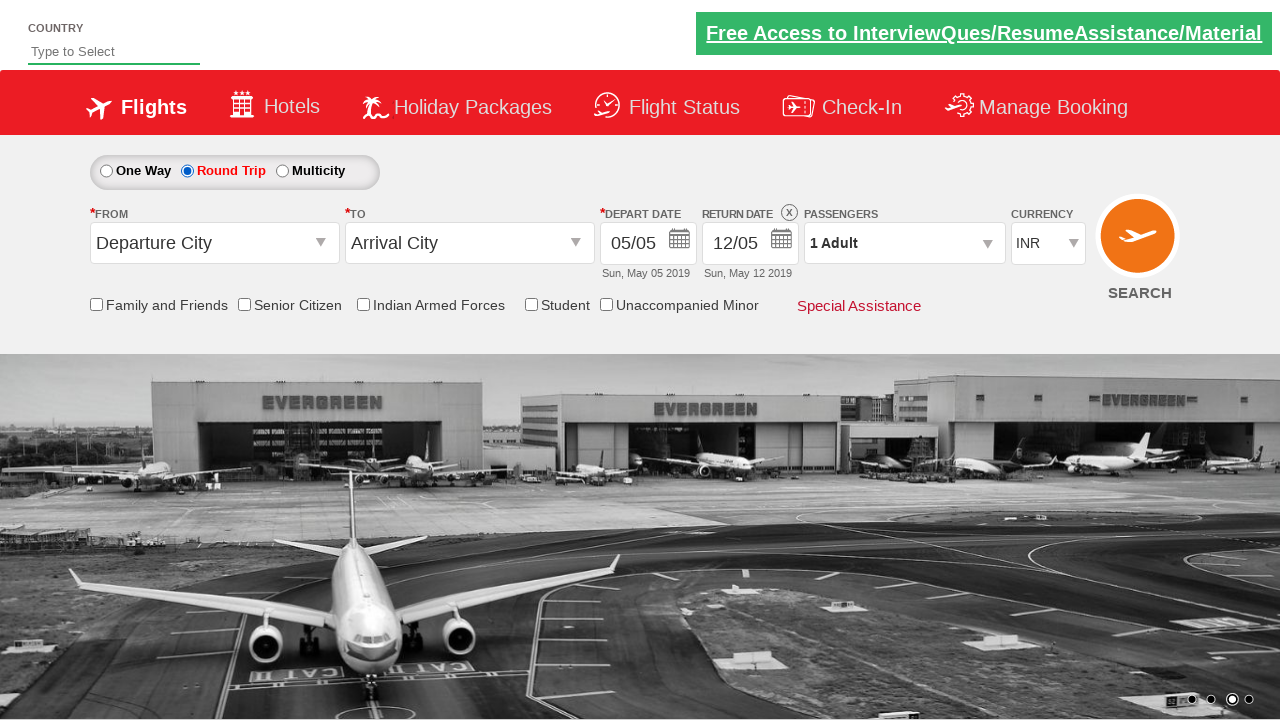

Verified return date div is enabled with opacity 1
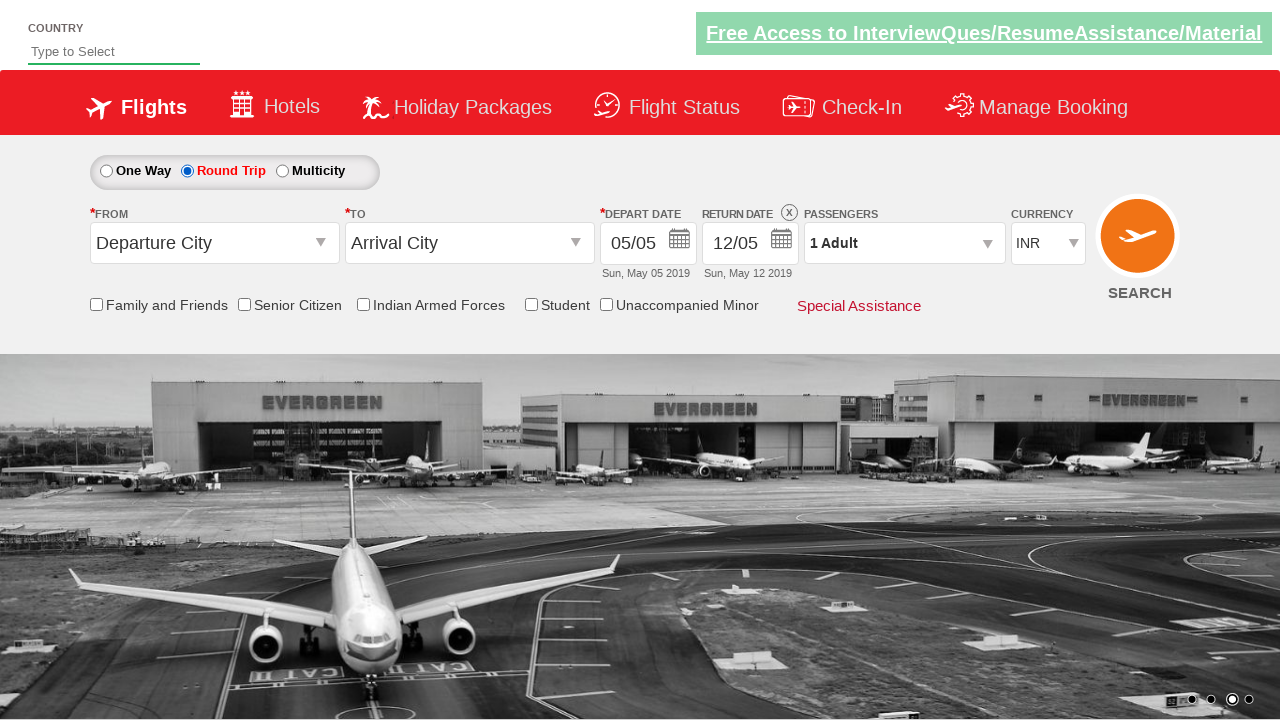

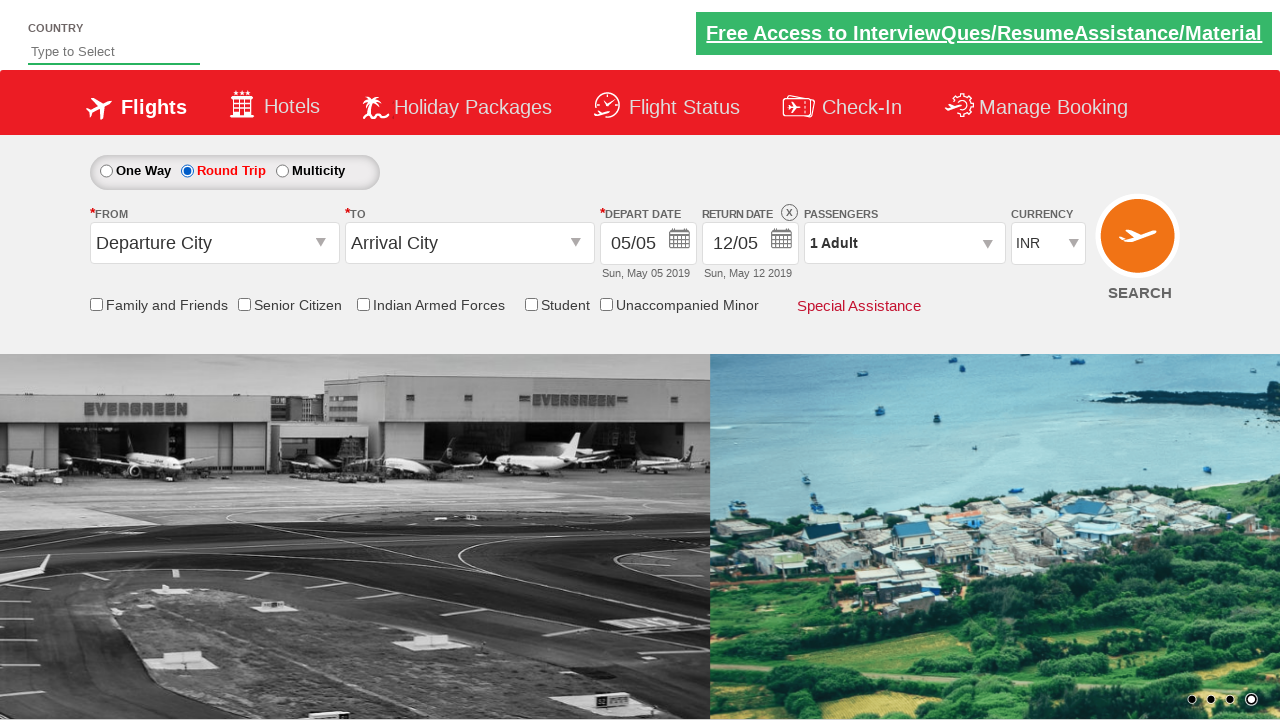